Tests filtering from All view to Completed view

Starting URL: https://todomvc4tasj.herokuapp.com/

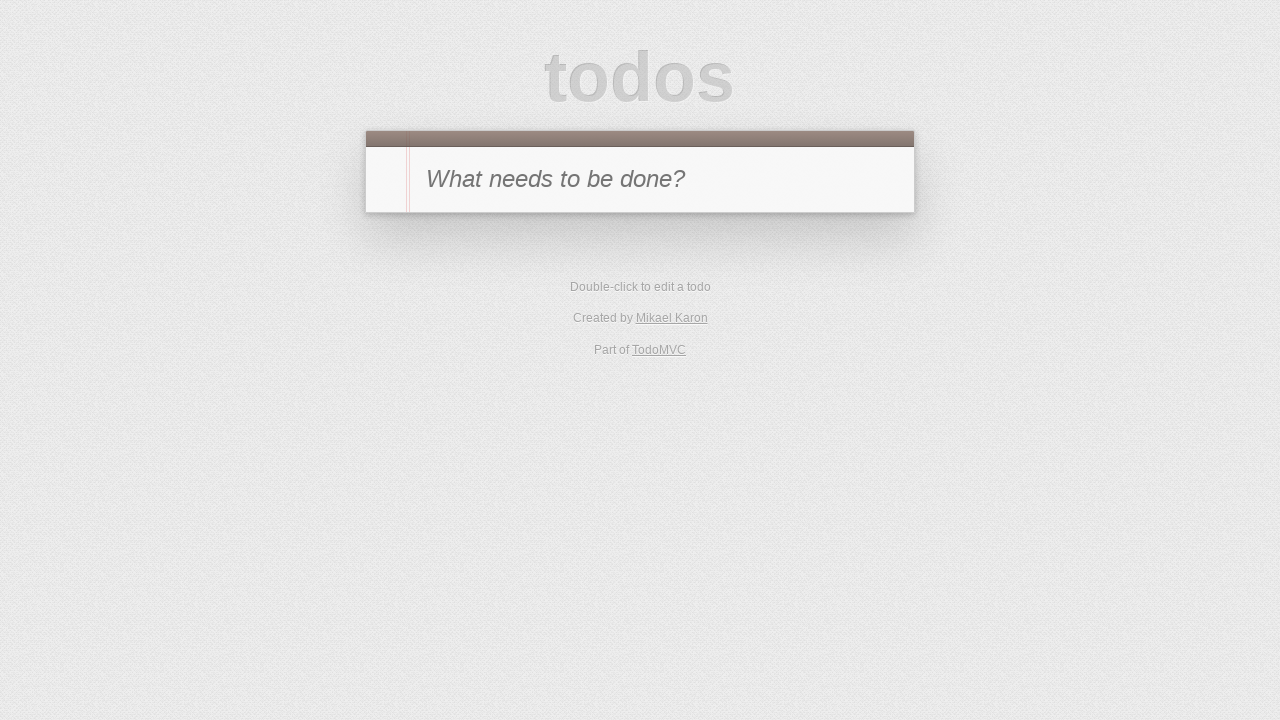

Set up initial state with mixed tasks (1 completed, 2 active) in localStorage
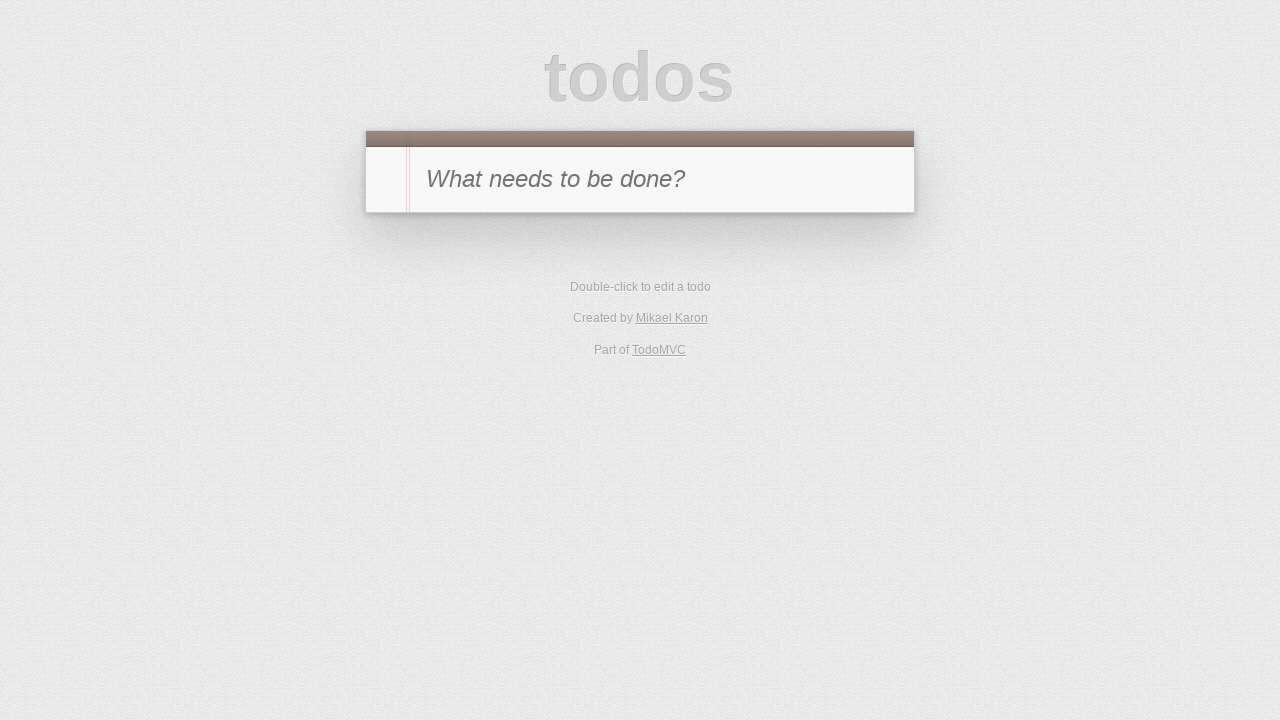

Reloaded page to apply initial task state
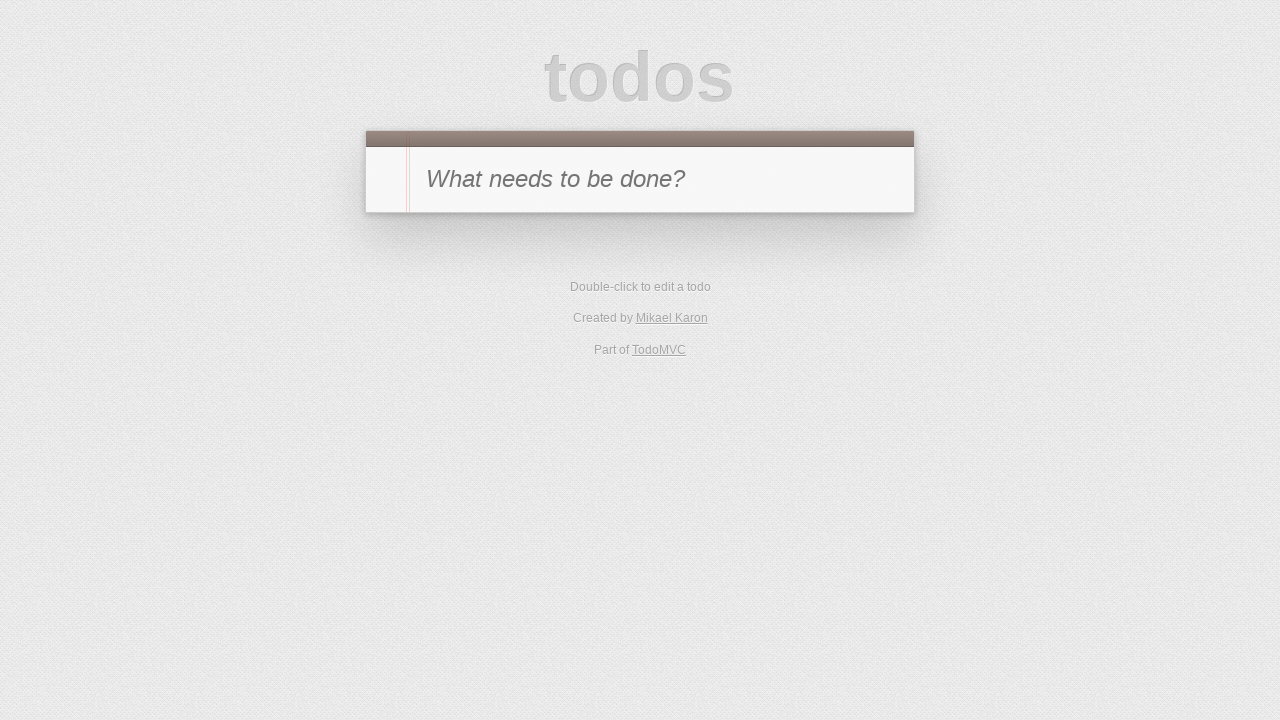

Clicked Completed filter link to switch from All view to Completed view at (676, 411) on internal:role=link[name="Completed"i]
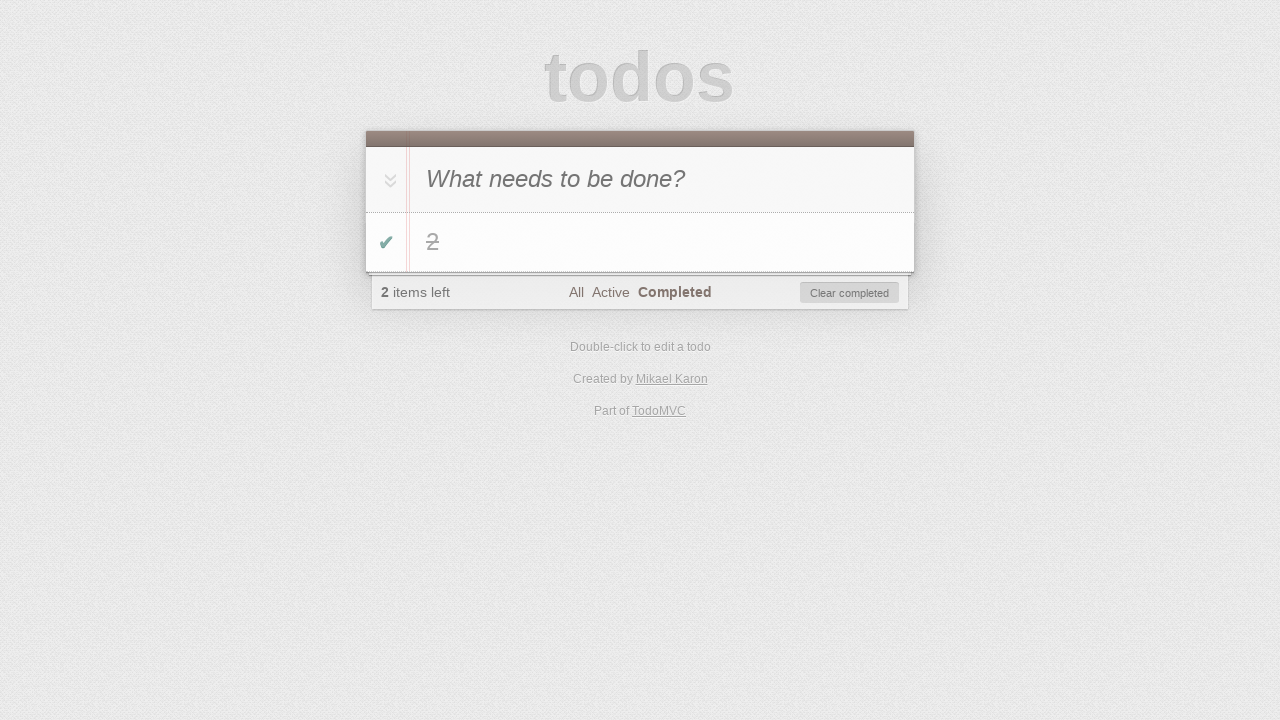

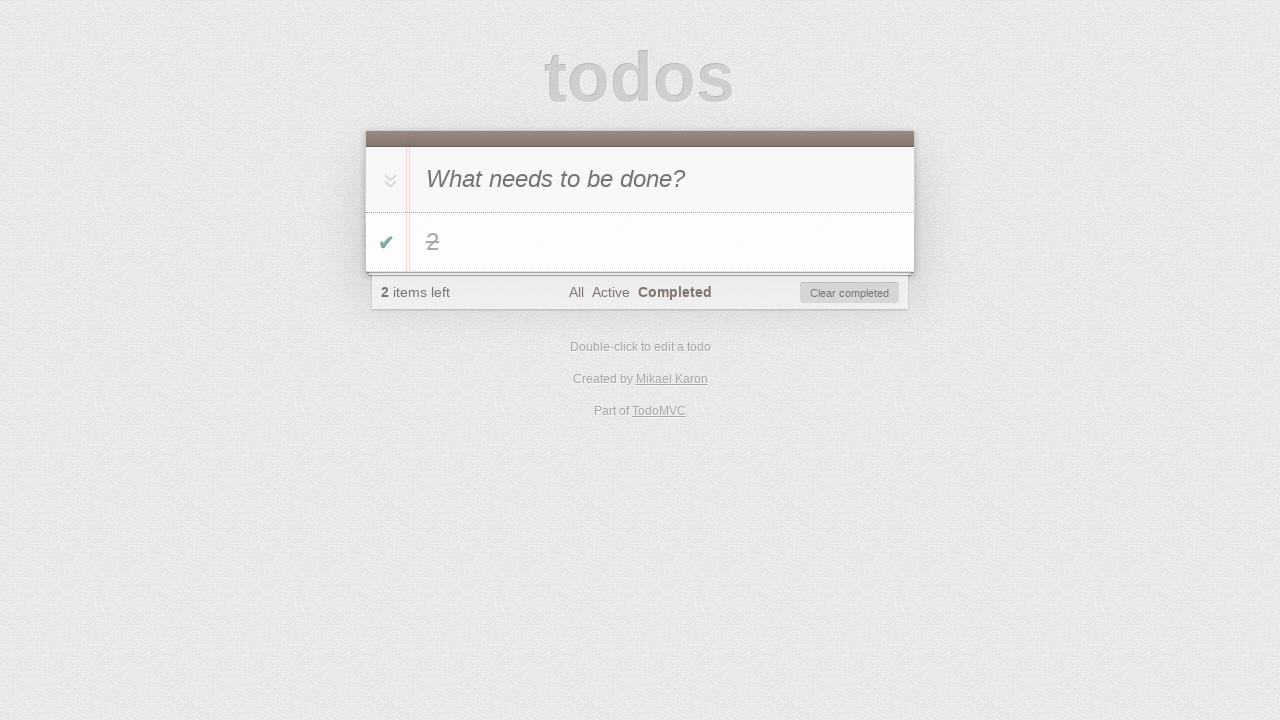